Tests dropdown selection functionality by reading two numbers from the page, calculating their sum, selecting the sum value from a dropdown menu, and submitting the form.

Starting URL: http://suninjuly.github.io/selects1.html

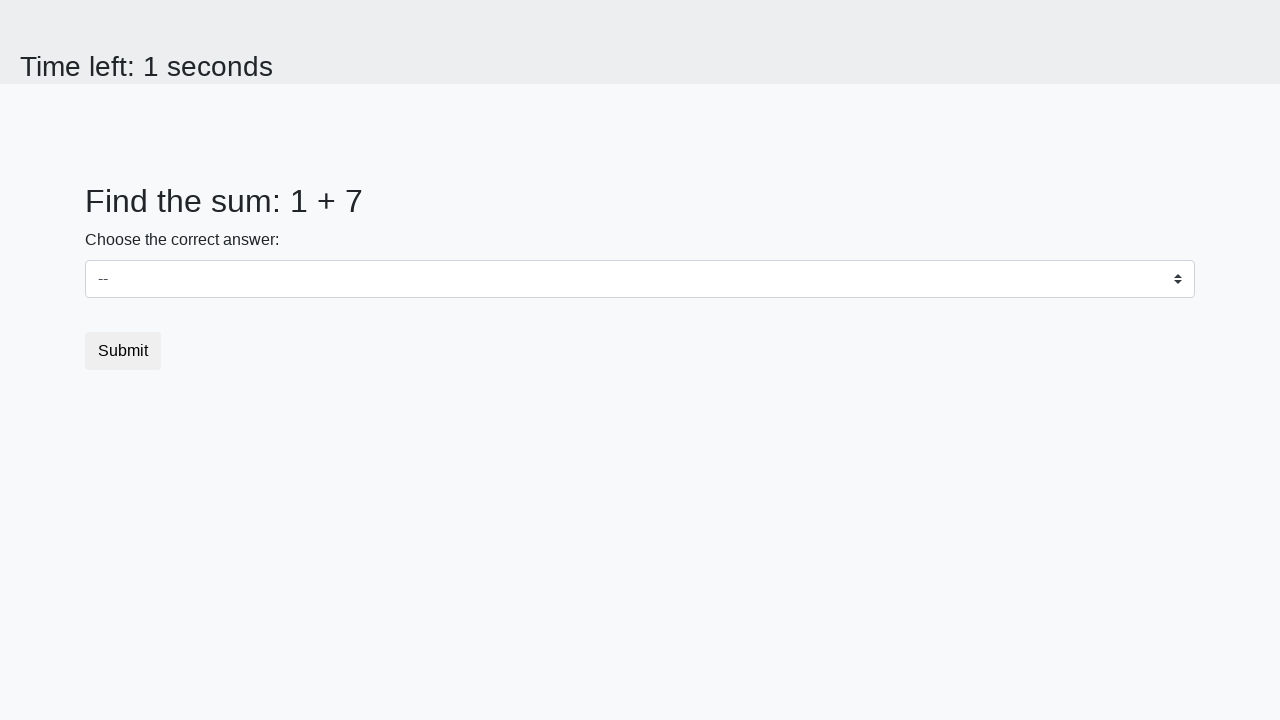

Retrieved first number from #num1 element
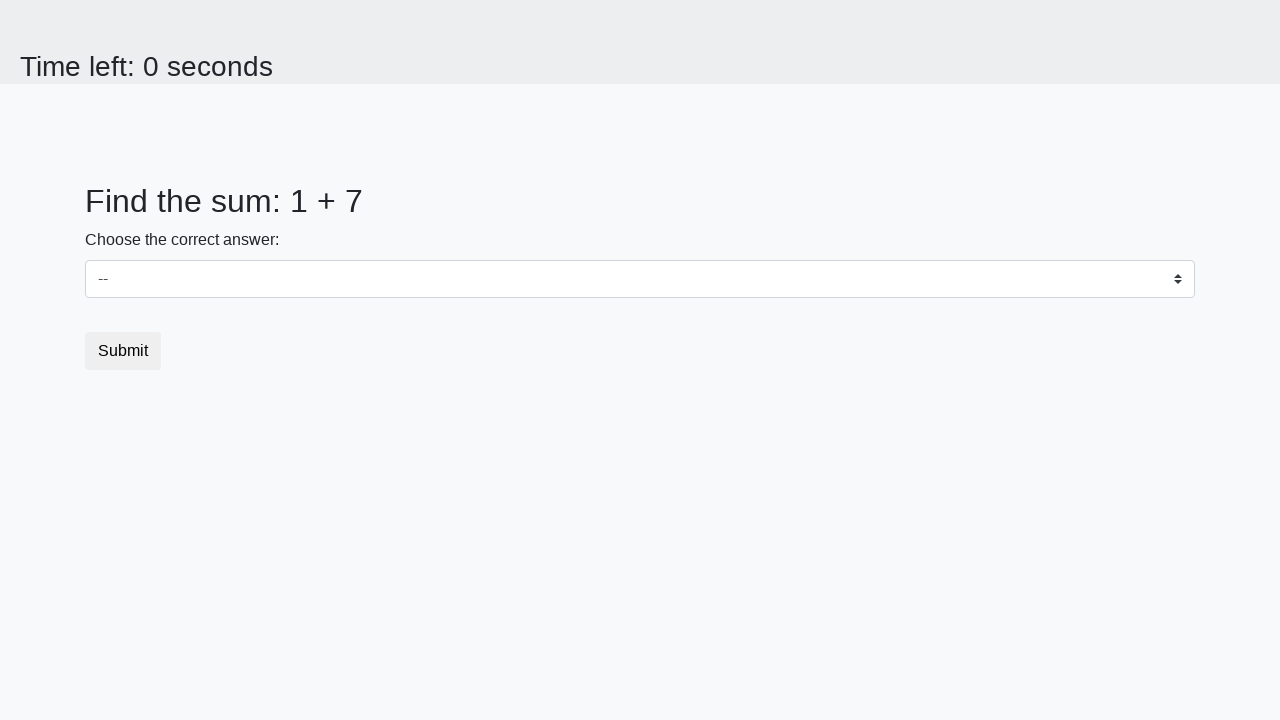

Retrieved second number from #num2 element
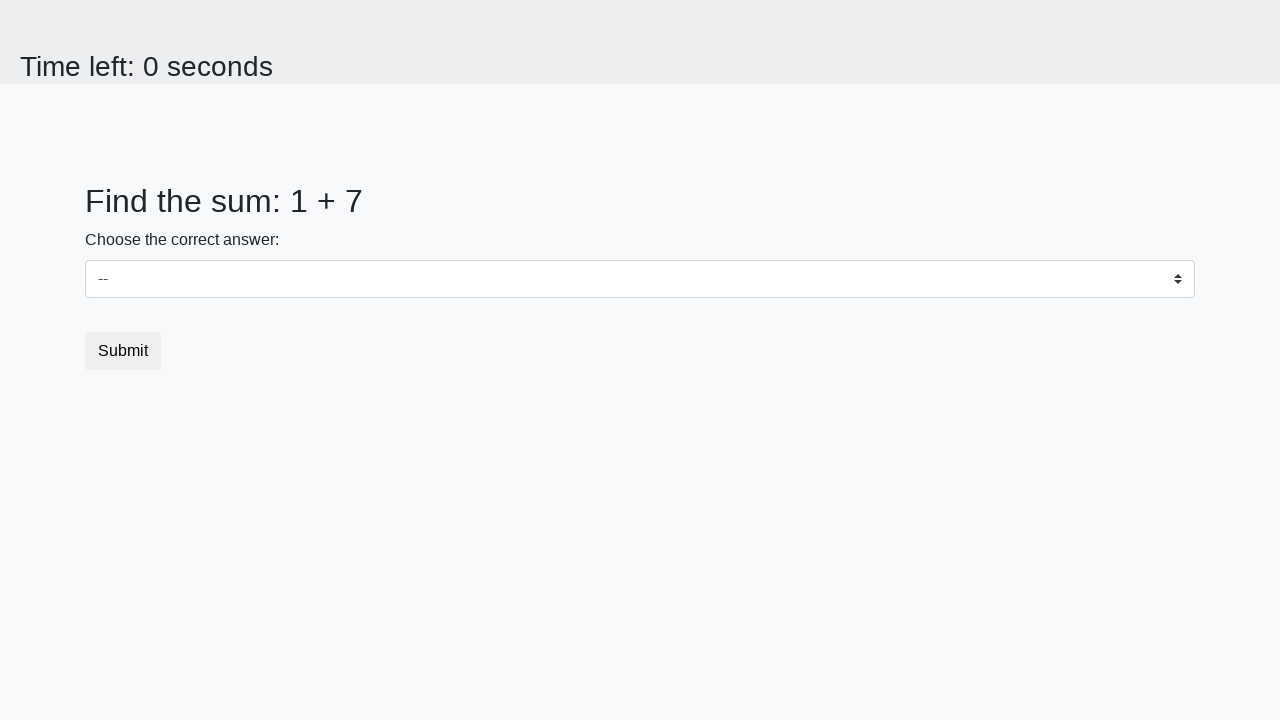

Calculated sum: 1 + 7 = 8
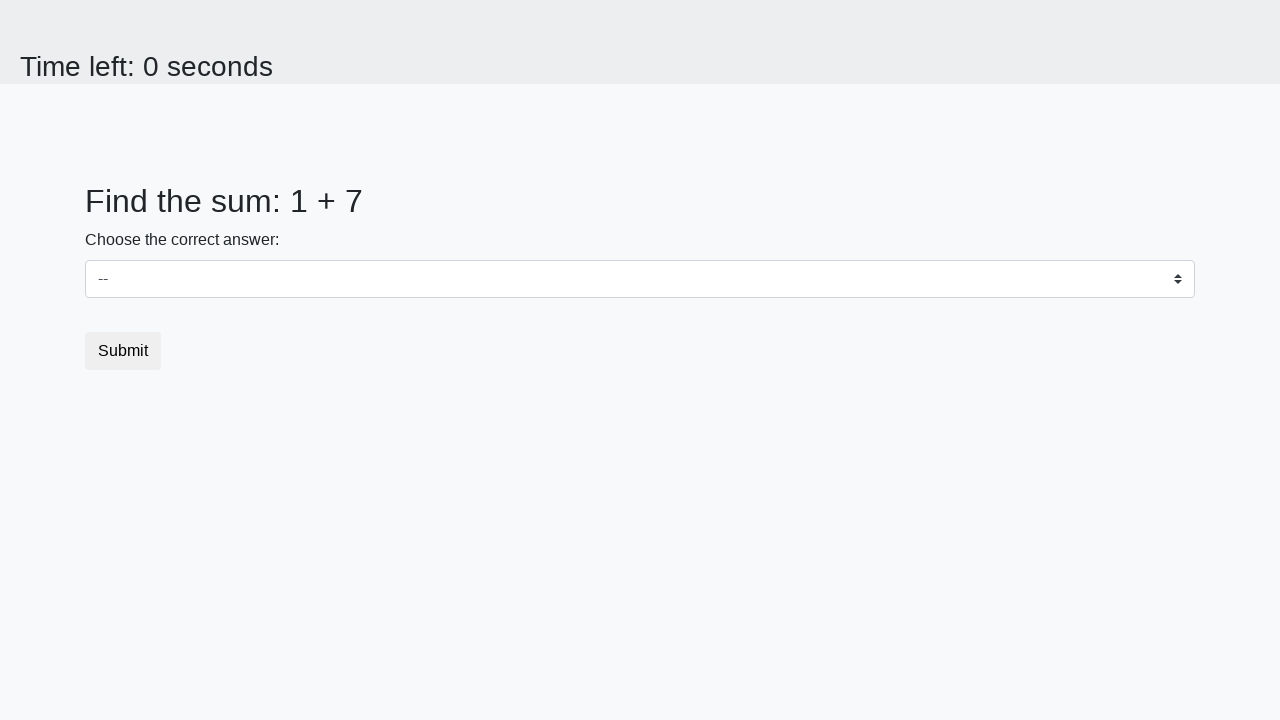

Converted sum to string: '8'
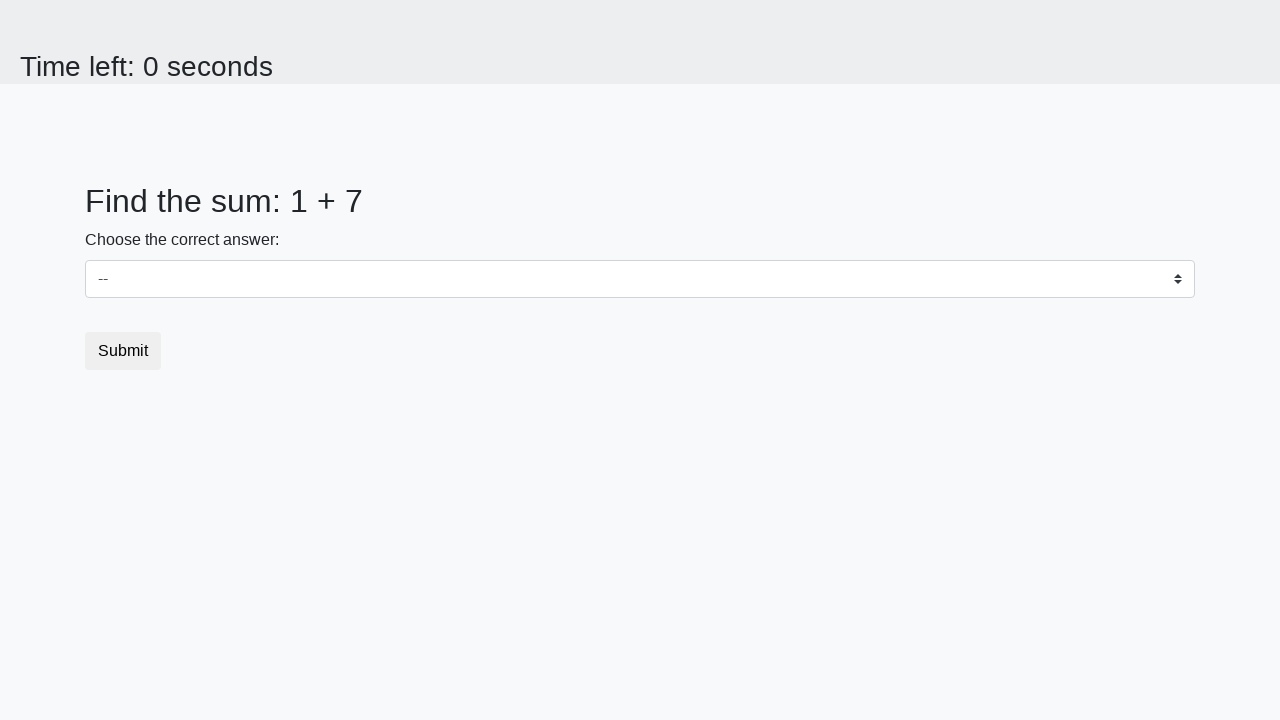

Selected value '8' from dropdown menu on select
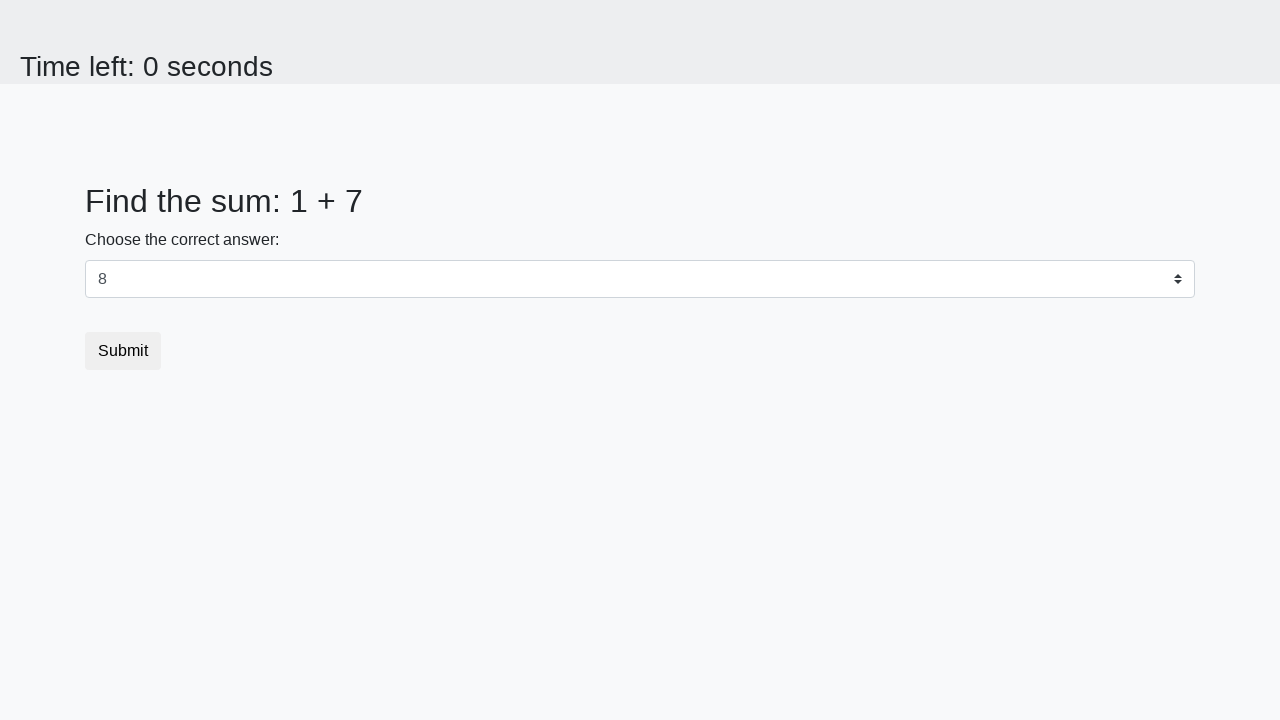

Clicked submit button to complete form submission at (123, 351) on button
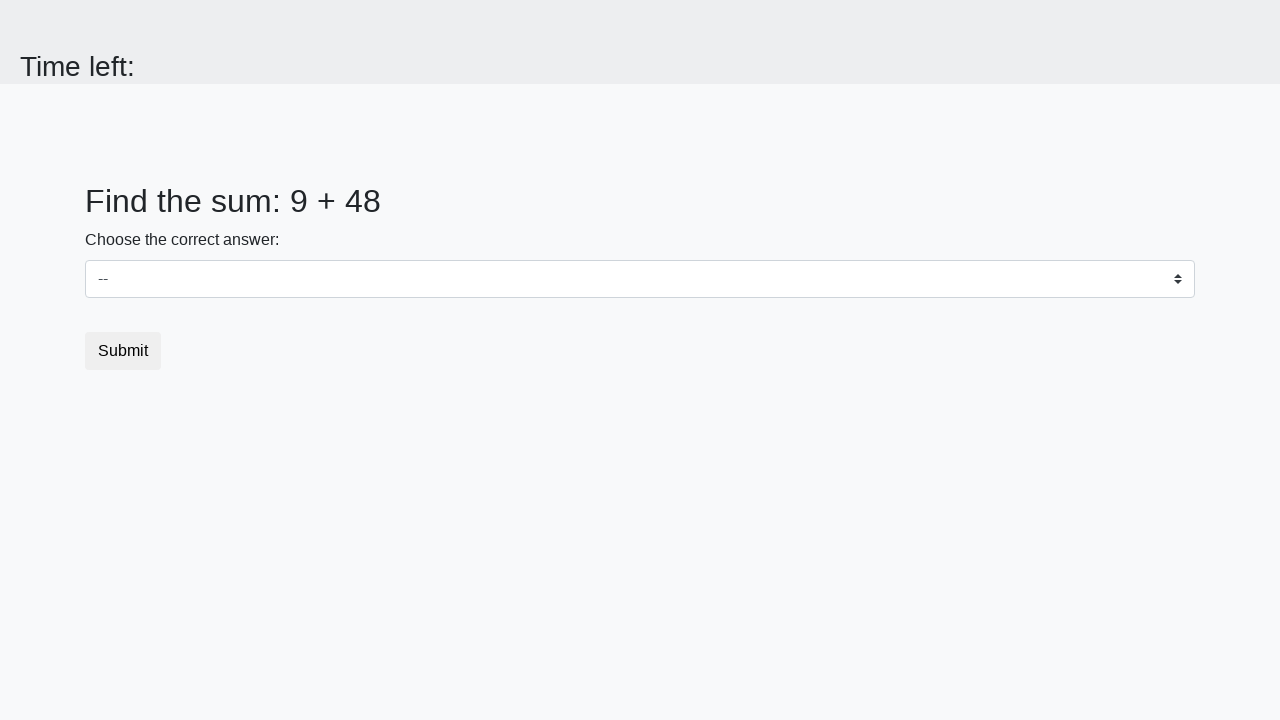

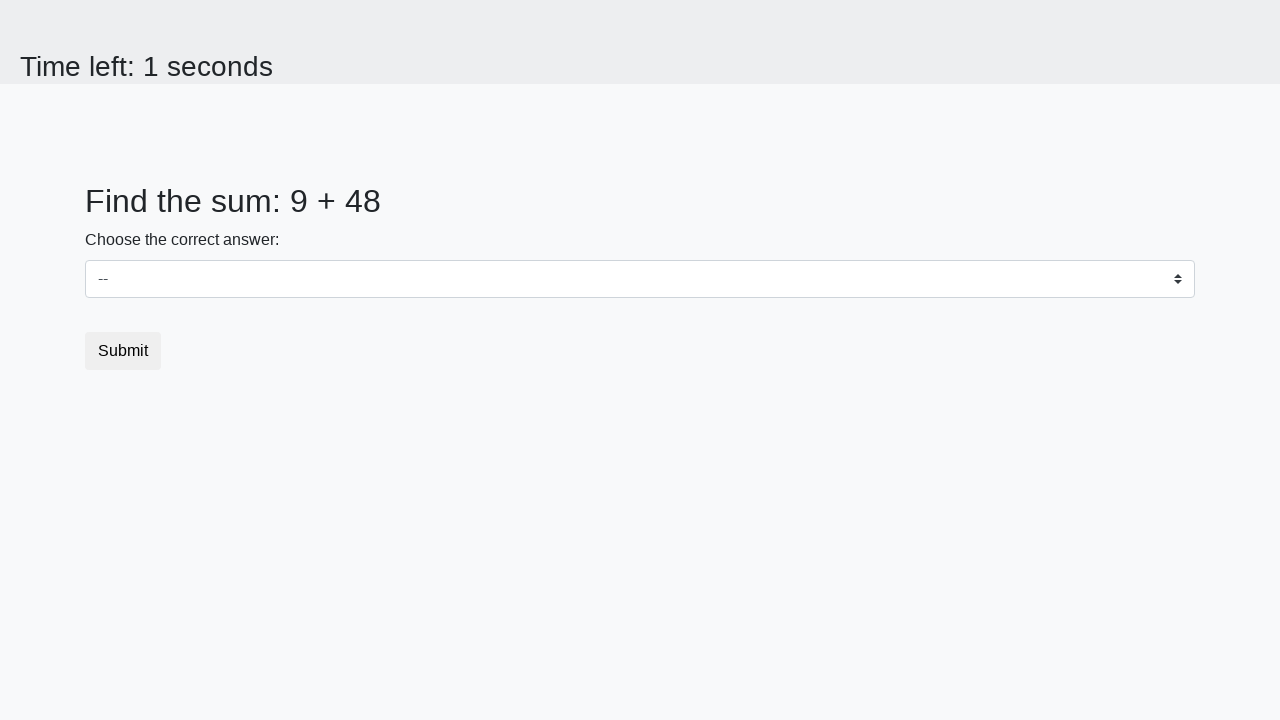